Tests React Semantic UI dropdown by selecting different names from the dropdown and verifying the selections.

Starting URL: https://react.semantic-ui.com/maximize/dropdown-example-selection/

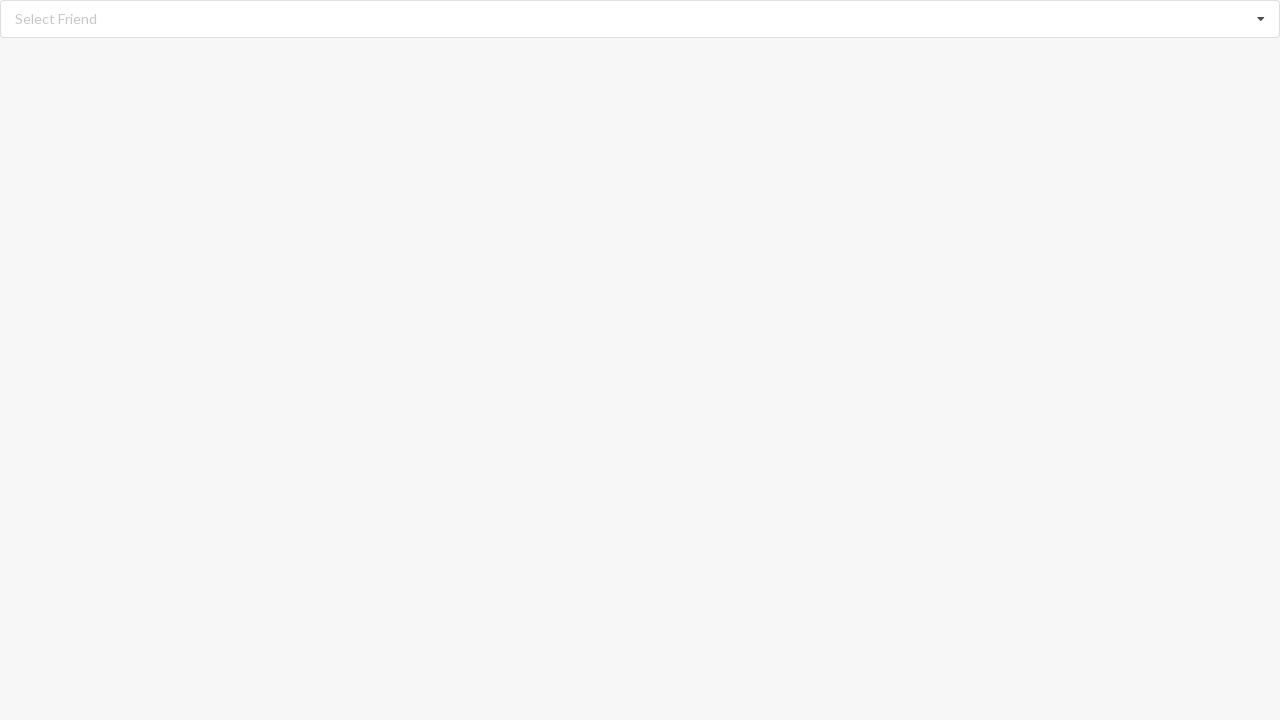

Clicked dropdown icon to open dropdown menu at (1261, 19) on xpath=//div//i[@class='dropdown icon']
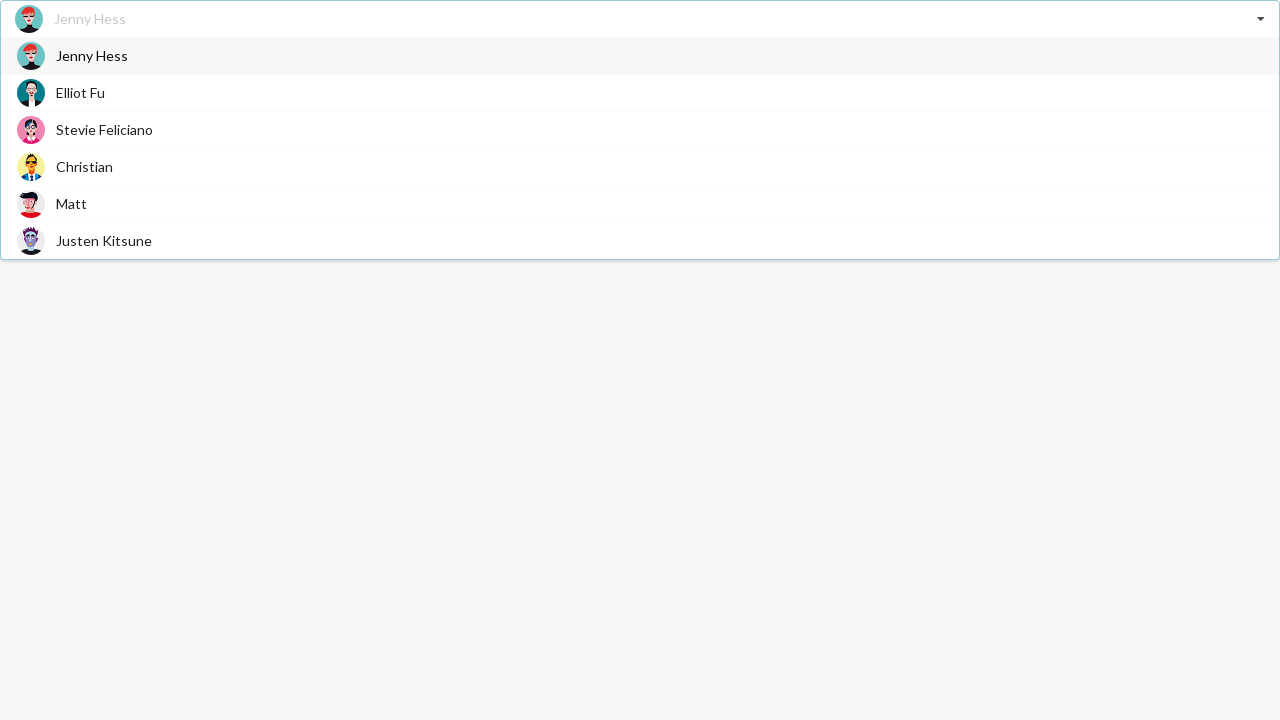

Selected 'Jenny Hess' from dropdown options at (92, 56) on xpath=//div//span[@class='text' and text()='Jenny Hess']
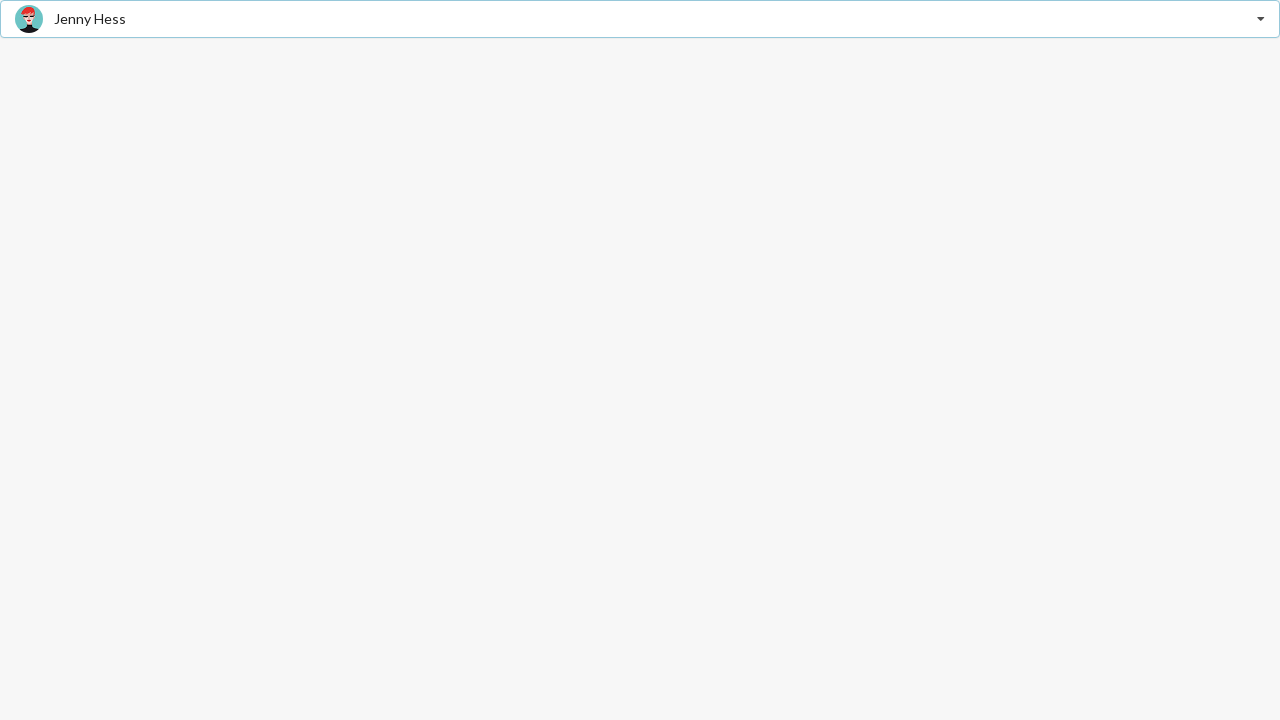

Verified 'Jenny Hess' is selected in dropdown
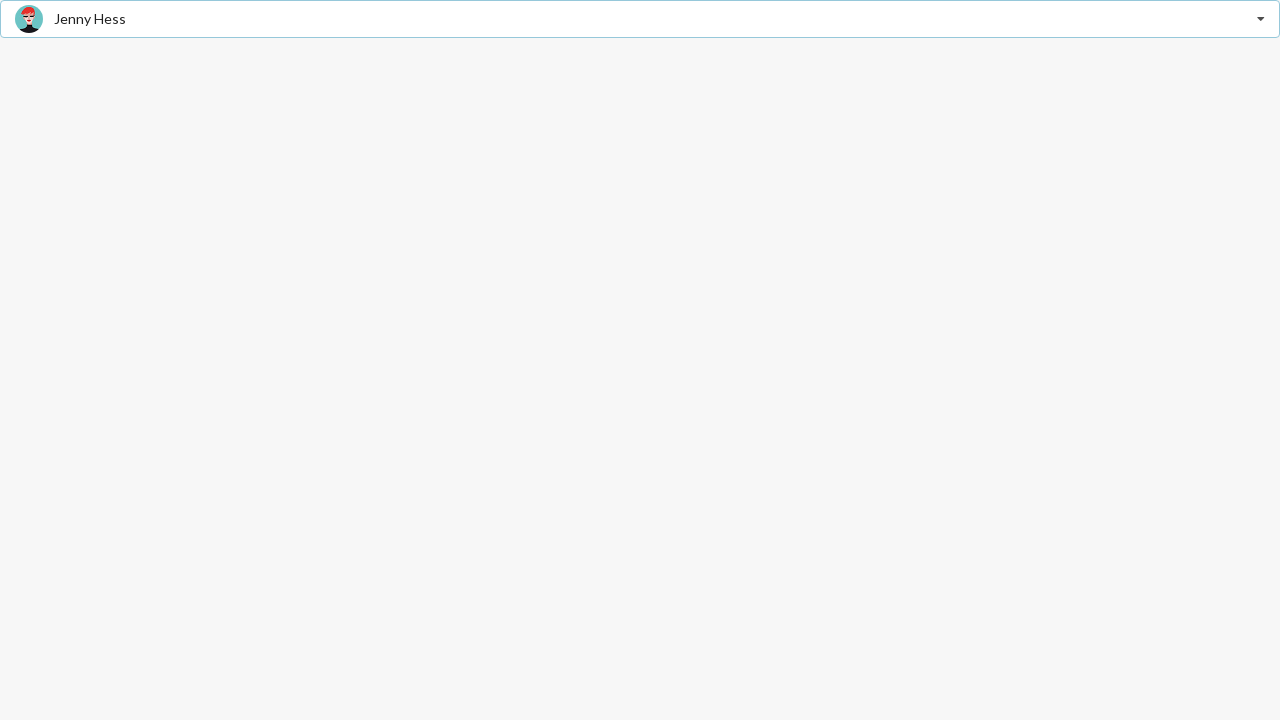

Clicked dropdown icon to open dropdown menu again at (1261, 19) on xpath=//div//i[@class='dropdown icon']
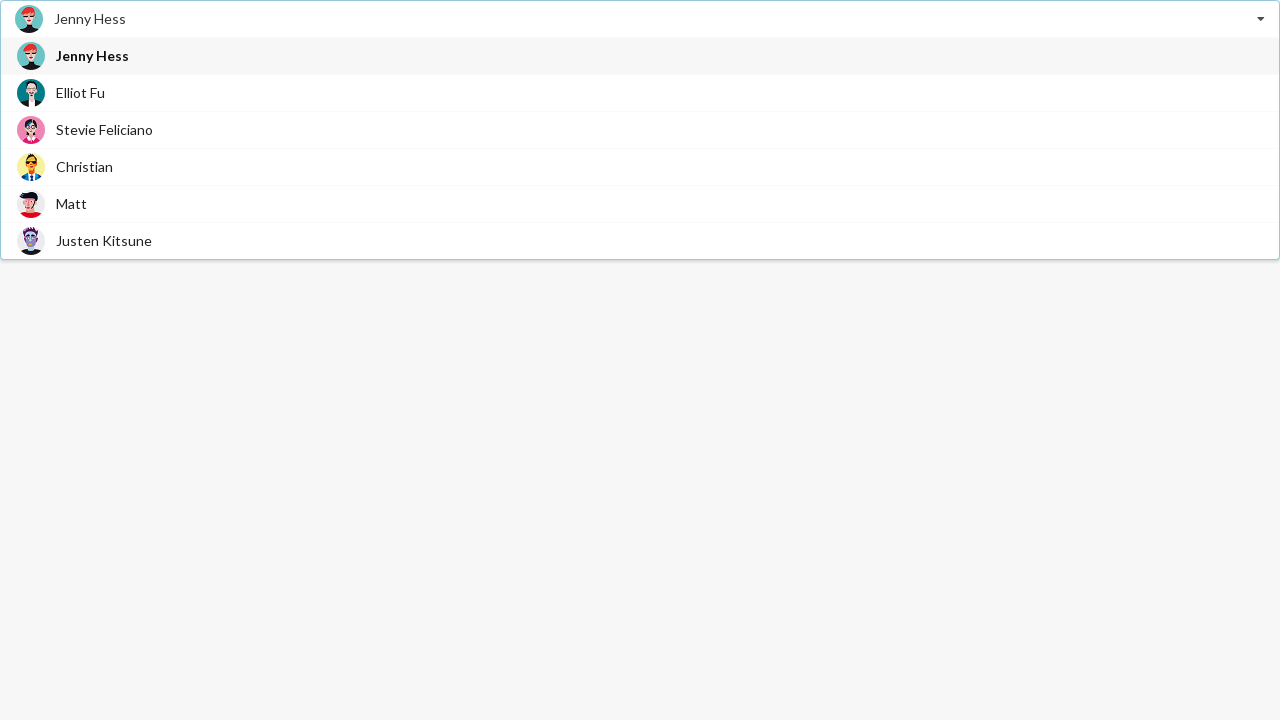

Selected 'Elliot Fu' from dropdown options at (80, 92) on xpath=//div//span[@class='text' and text()='Elliot Fu']
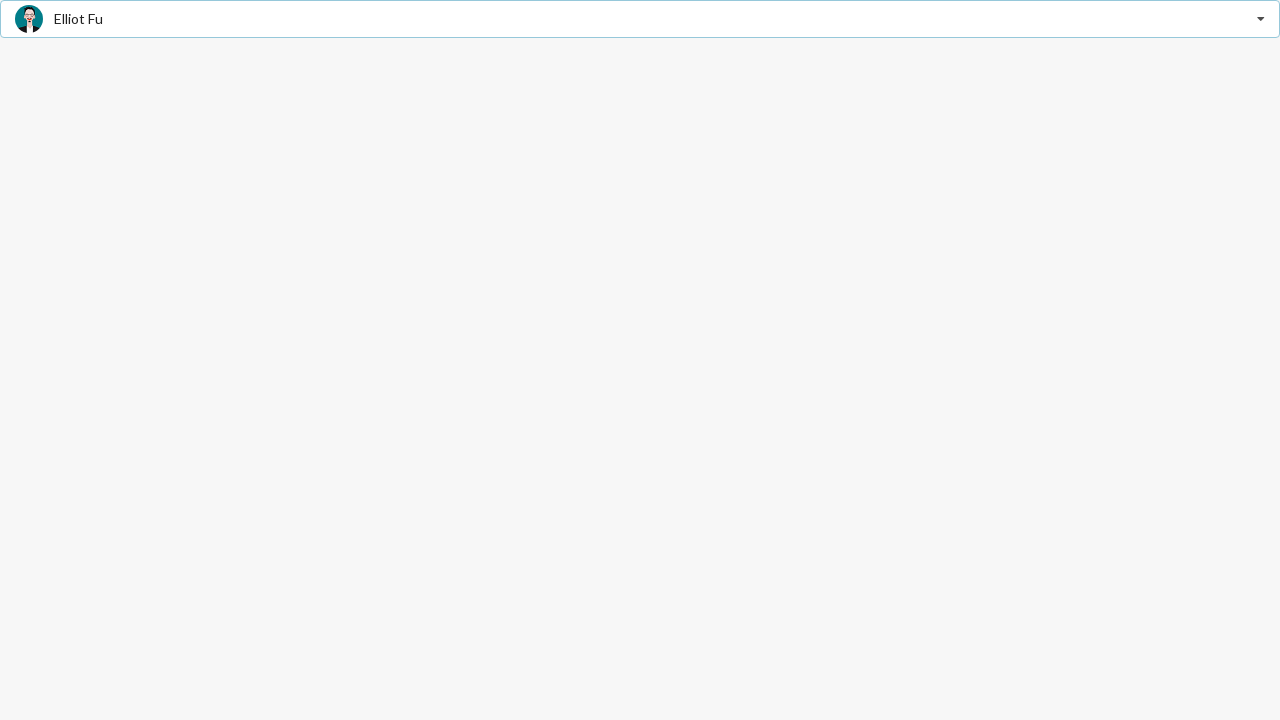

Verified 'Elliot Fu' is selected in dropdown
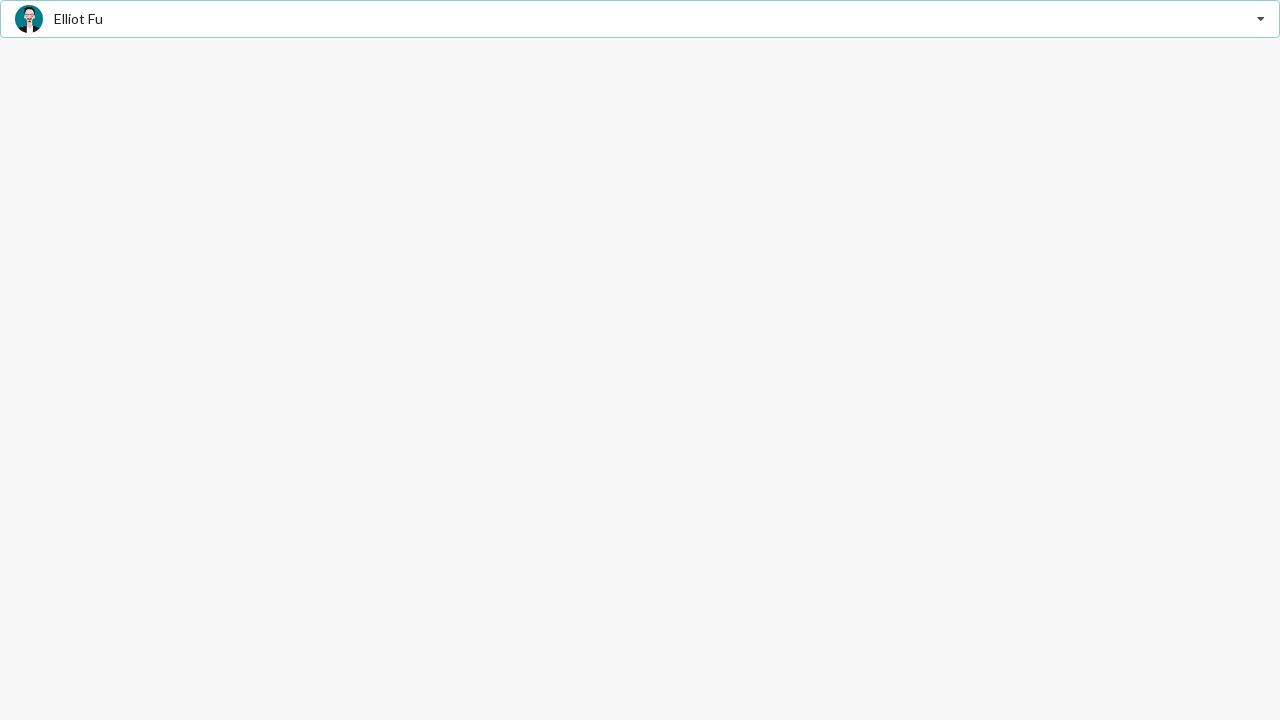

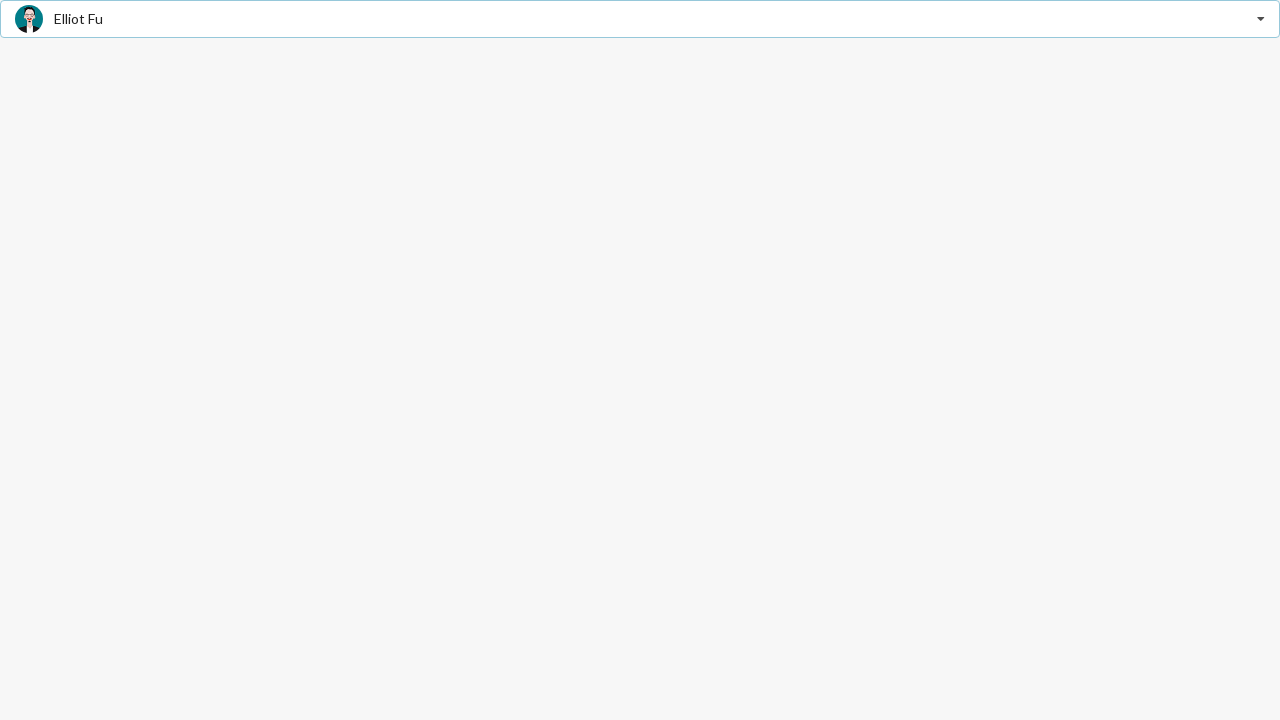